Solves a math captcha by calculating a formula based on displayed value, fills the answer, checks required checkboxes, and submits the form

Starting URL: http://suninjuly.github.io/math.html

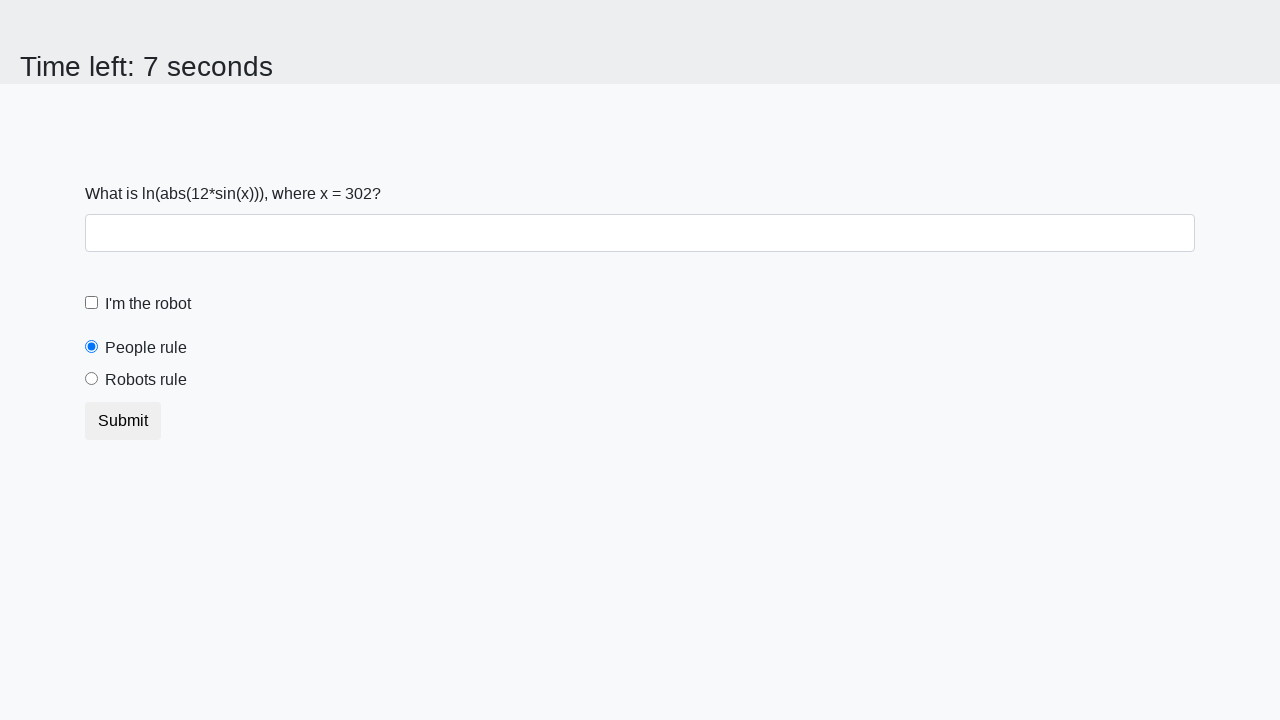

Located the input value element
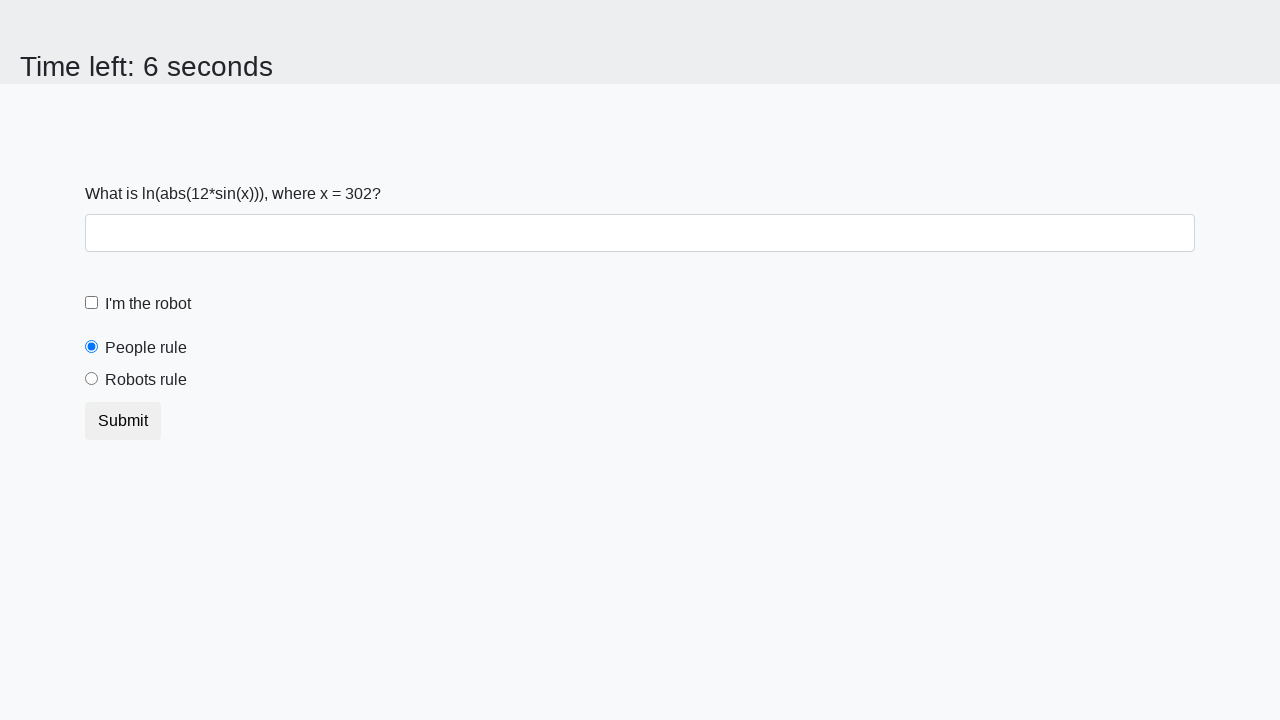

Retrieved the math captcha value from the page
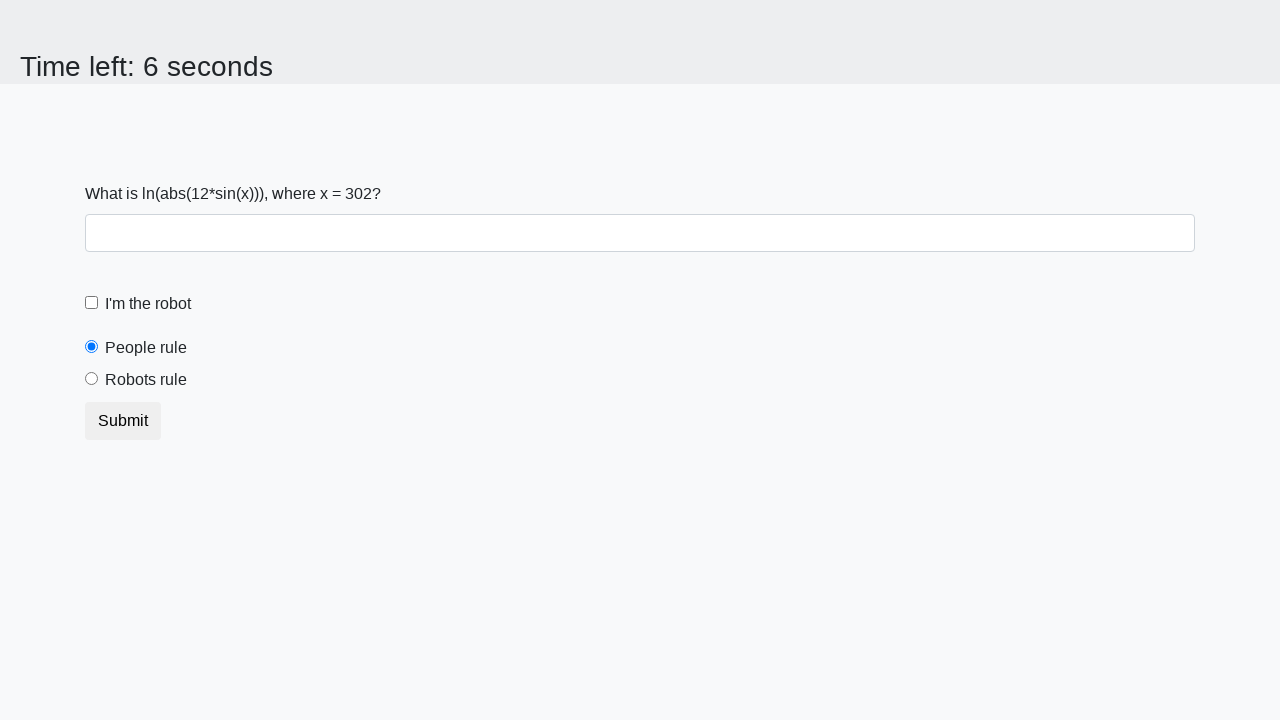

Calculated the math formula result: 1.5584464614373315
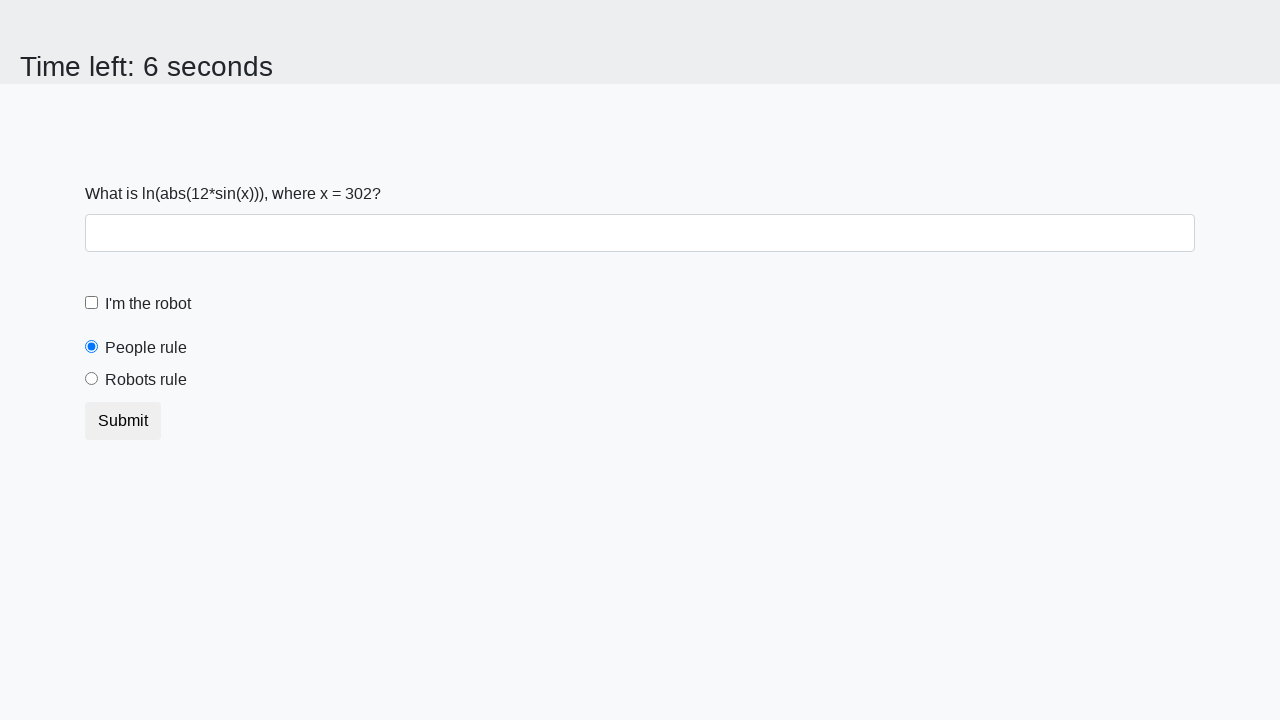

Filled the answer field with calculated value on .form-control
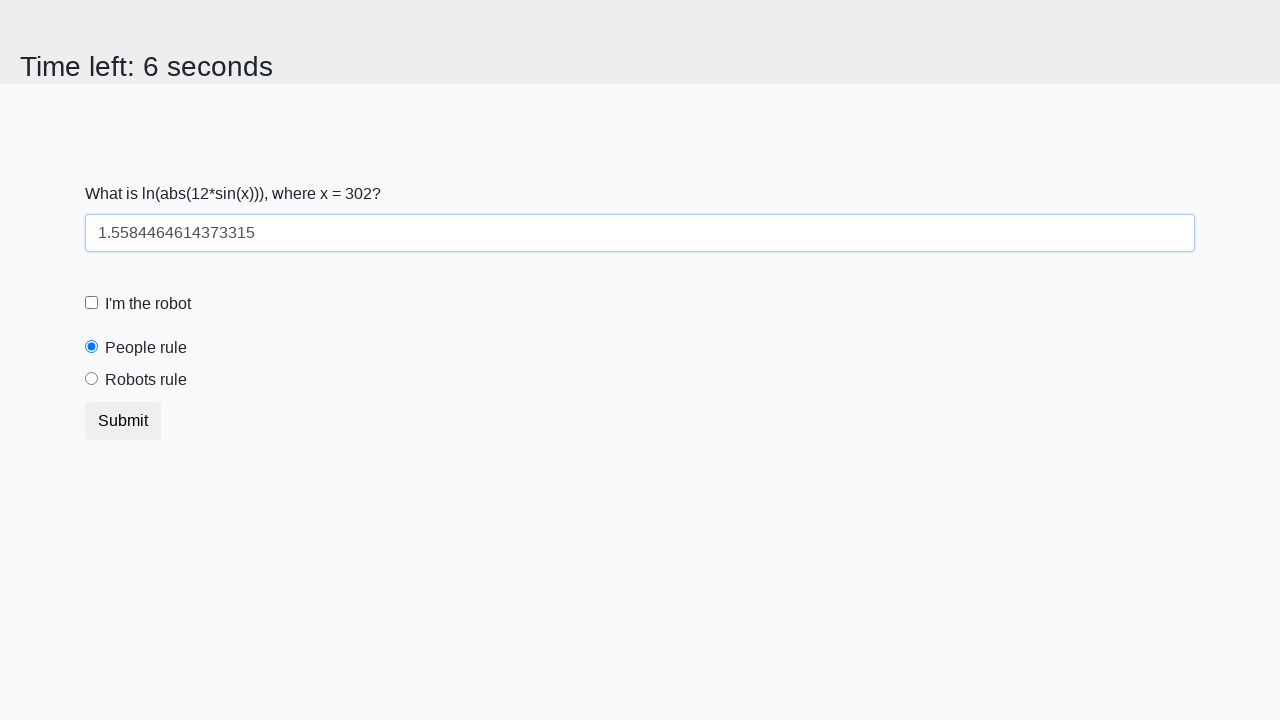

Checked the robot checkbox at (92, 303) on #robotCheckbox
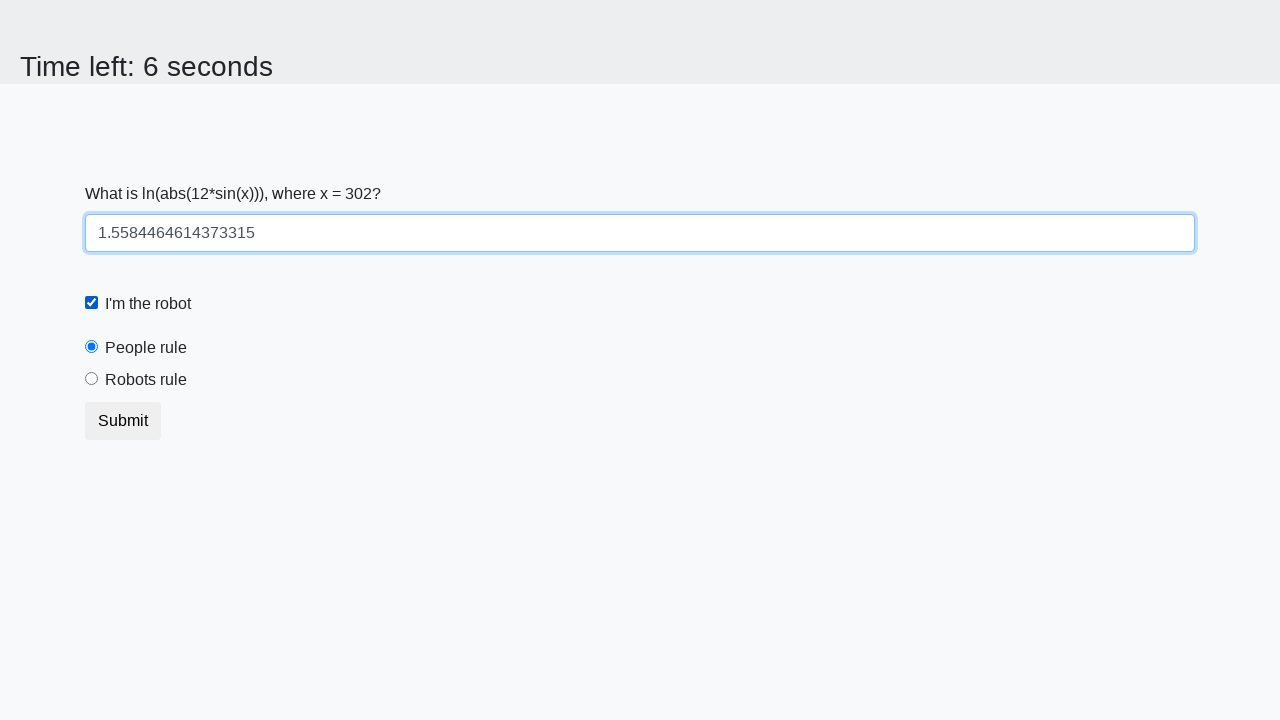

Selected the robots rule radio button at (92, 379) on #robotsRule
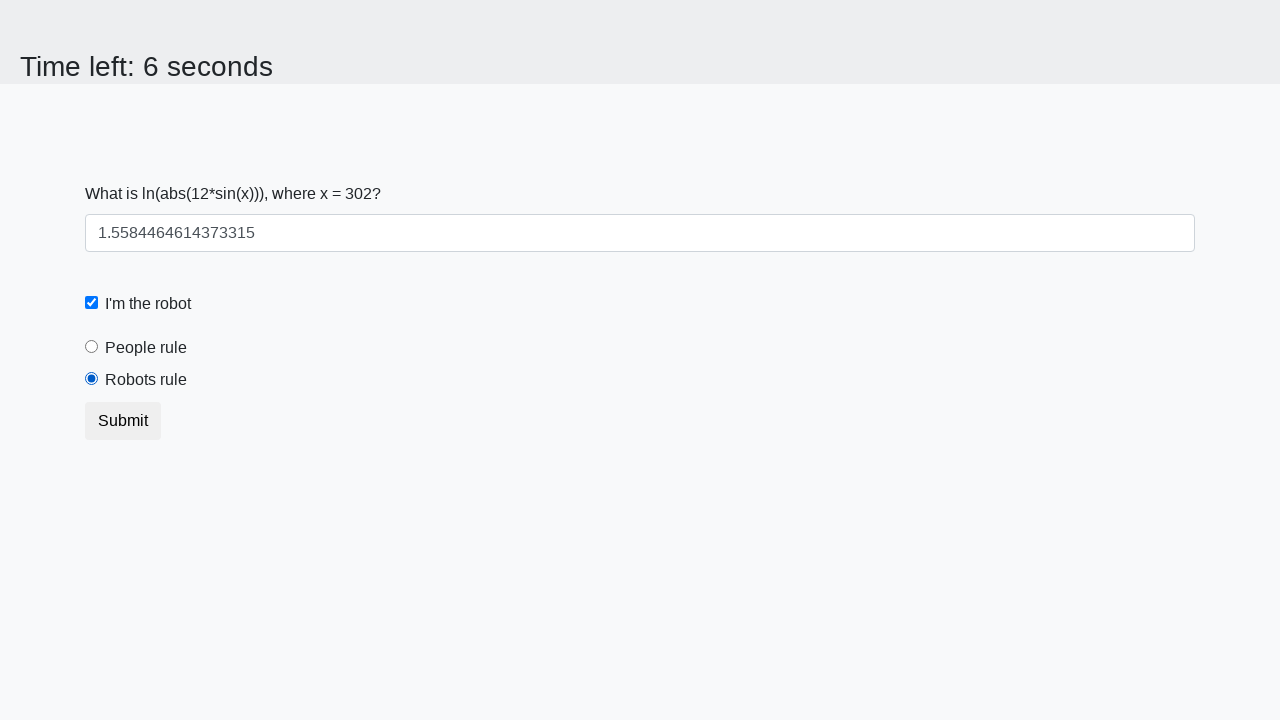

Clicked the form submit button at (123, 421) on [type='submit']
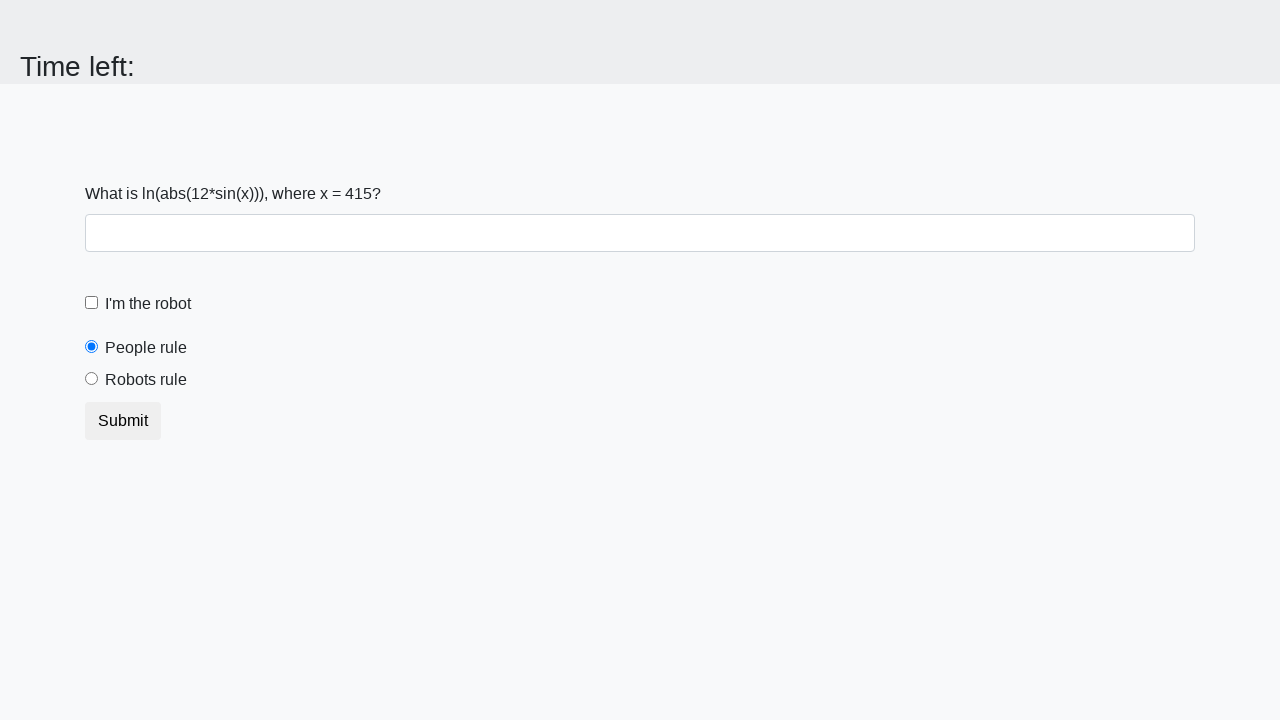

Waited for form submission to complete
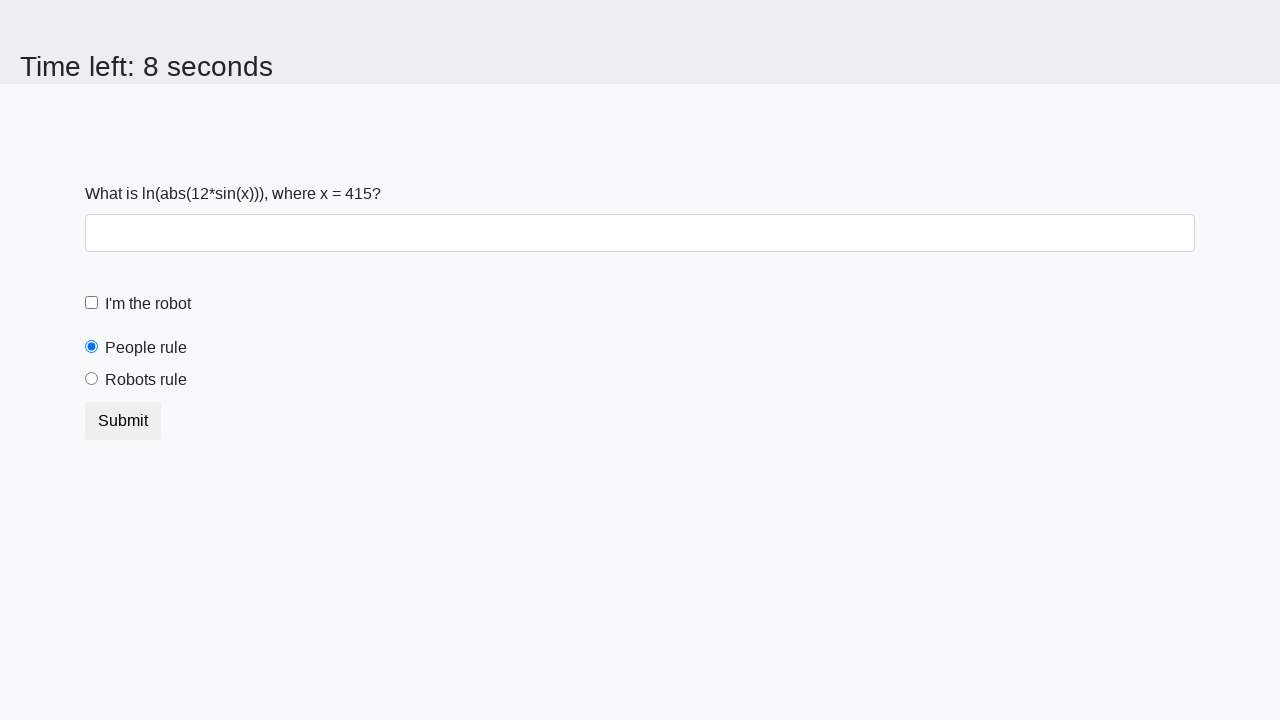

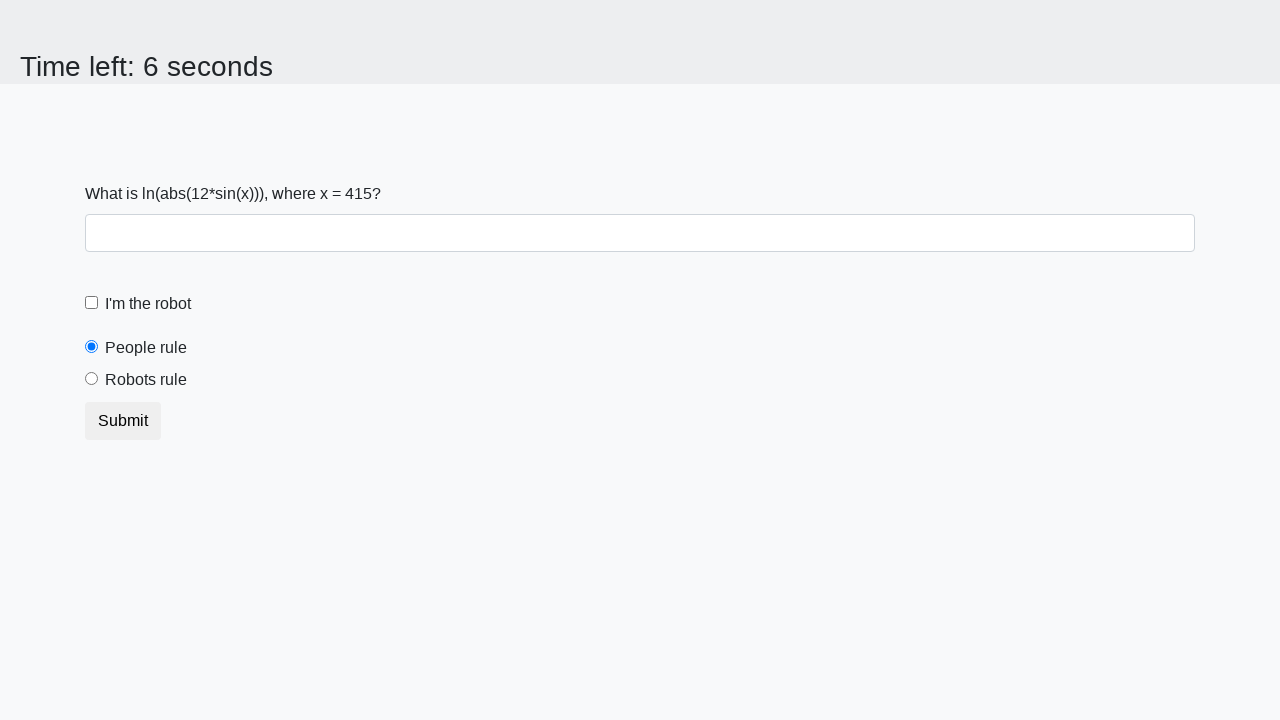